Tests clearing the complete state of all items by checking and unchecking the toggle all checkbox

Starting URL: https://demo.playwright.dev/todomvc

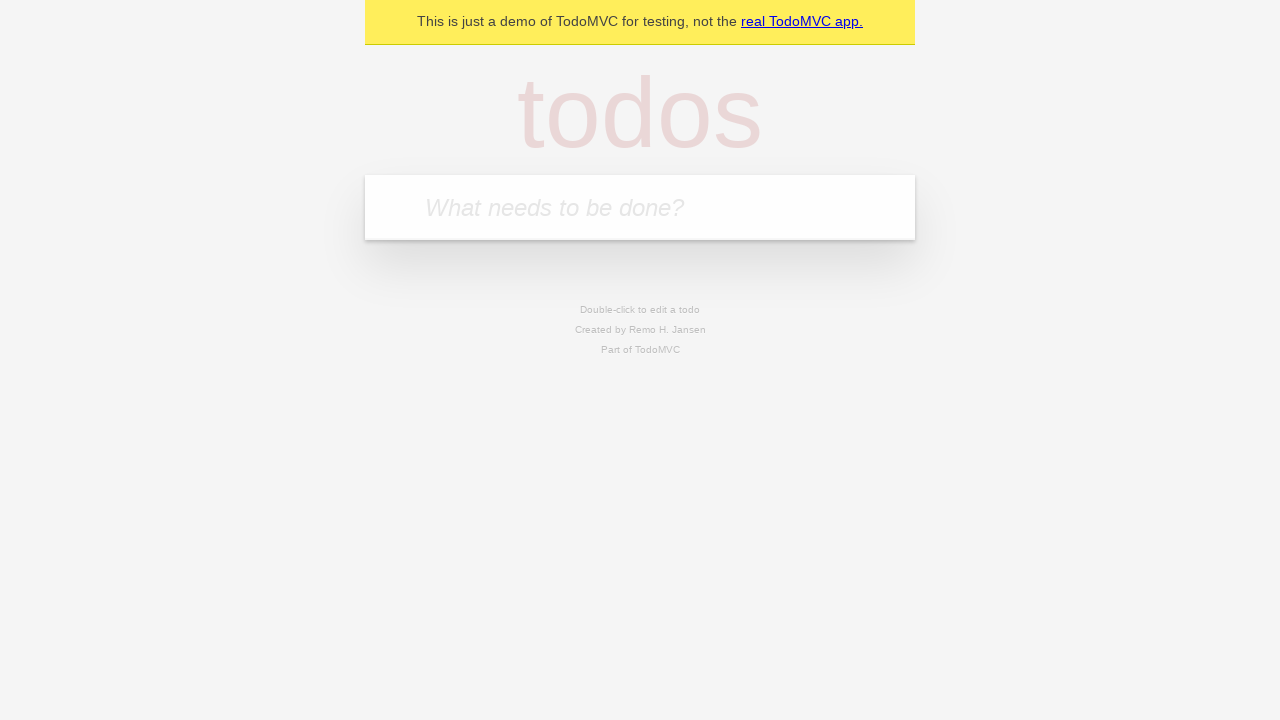

Filled new todo field with 'buy some cheese' on internal:attr=[placeholder="What needs to be done?"i]
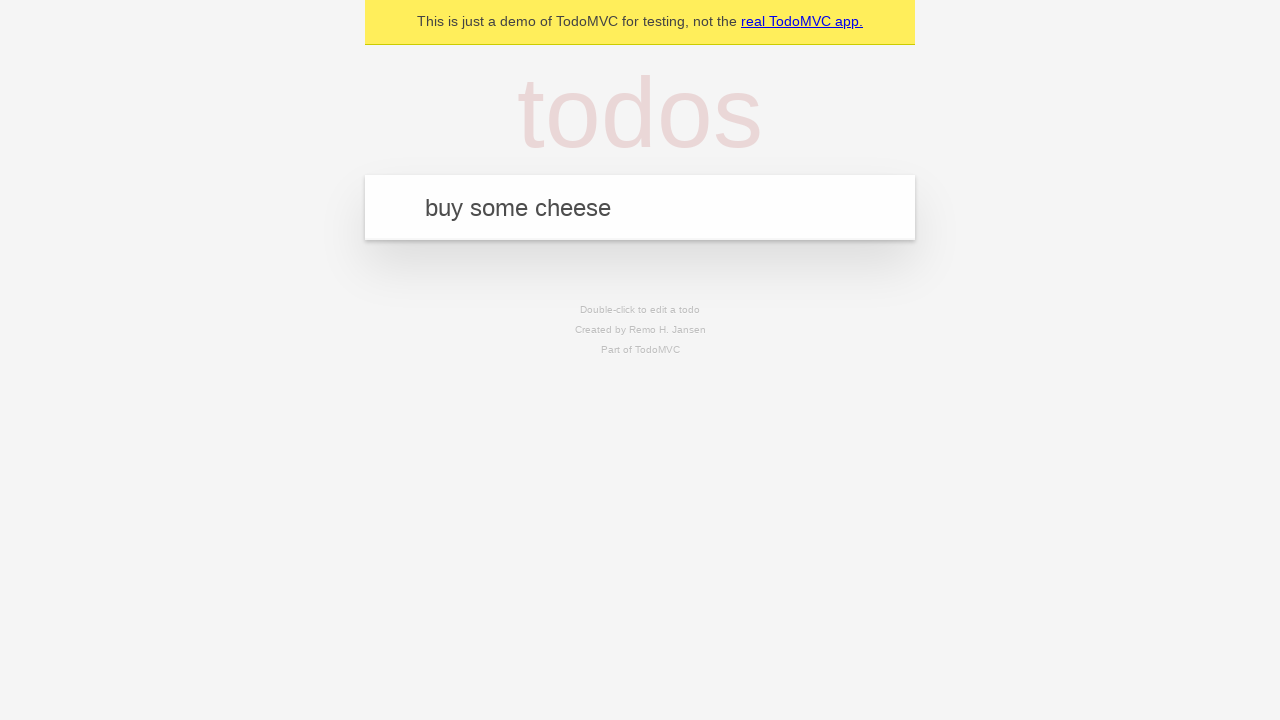

Pressed Enter to add todo item 'buy some cheese' on internal:attr=[placeholder="What needs to be done?"i]
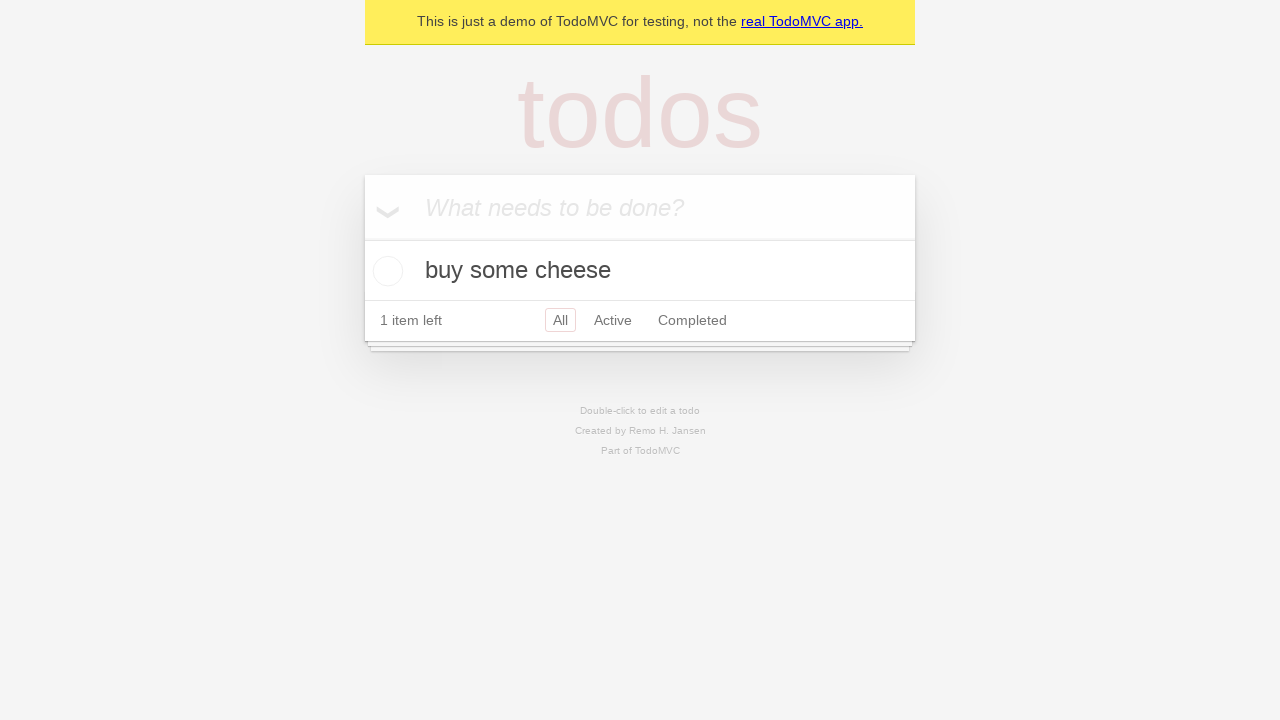

Filled new todo field with 'feed the cat' on internal:attr=[placeholder="What needs to be done?"i]
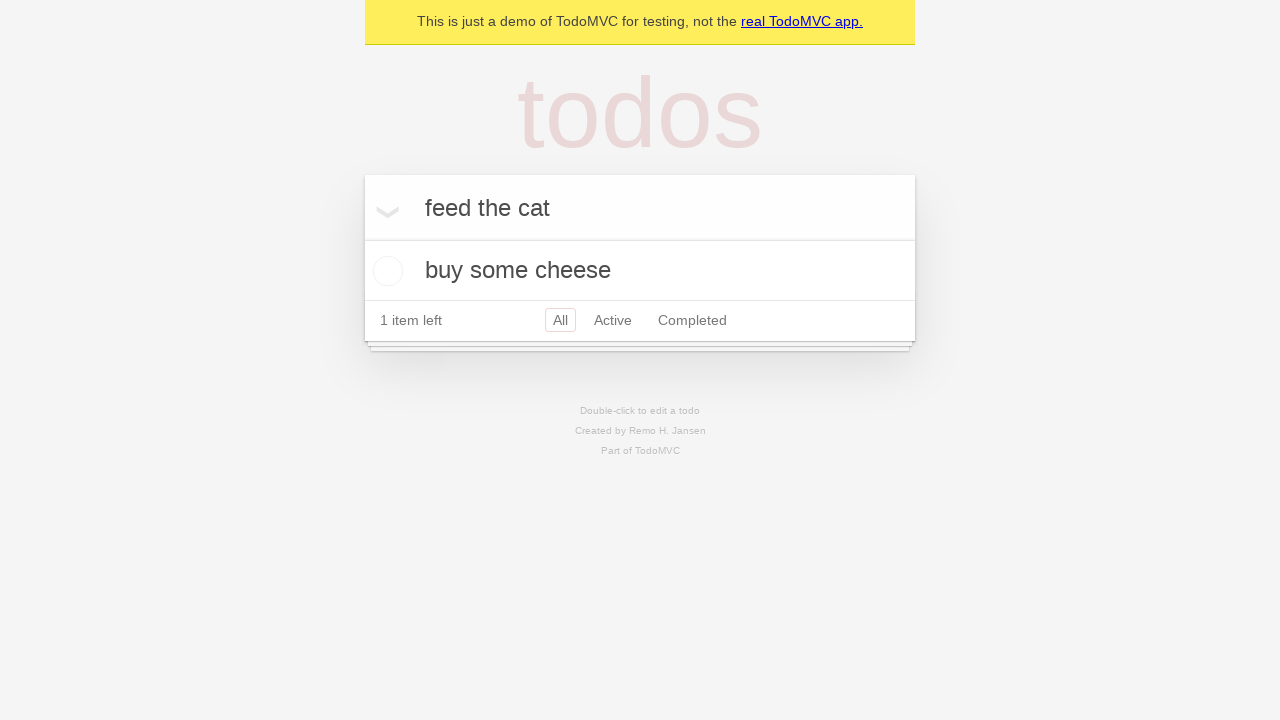

Pressed Enter to add todo item 'feed the cat' on internal:attr=[placeholder="What needs to be done?"i]
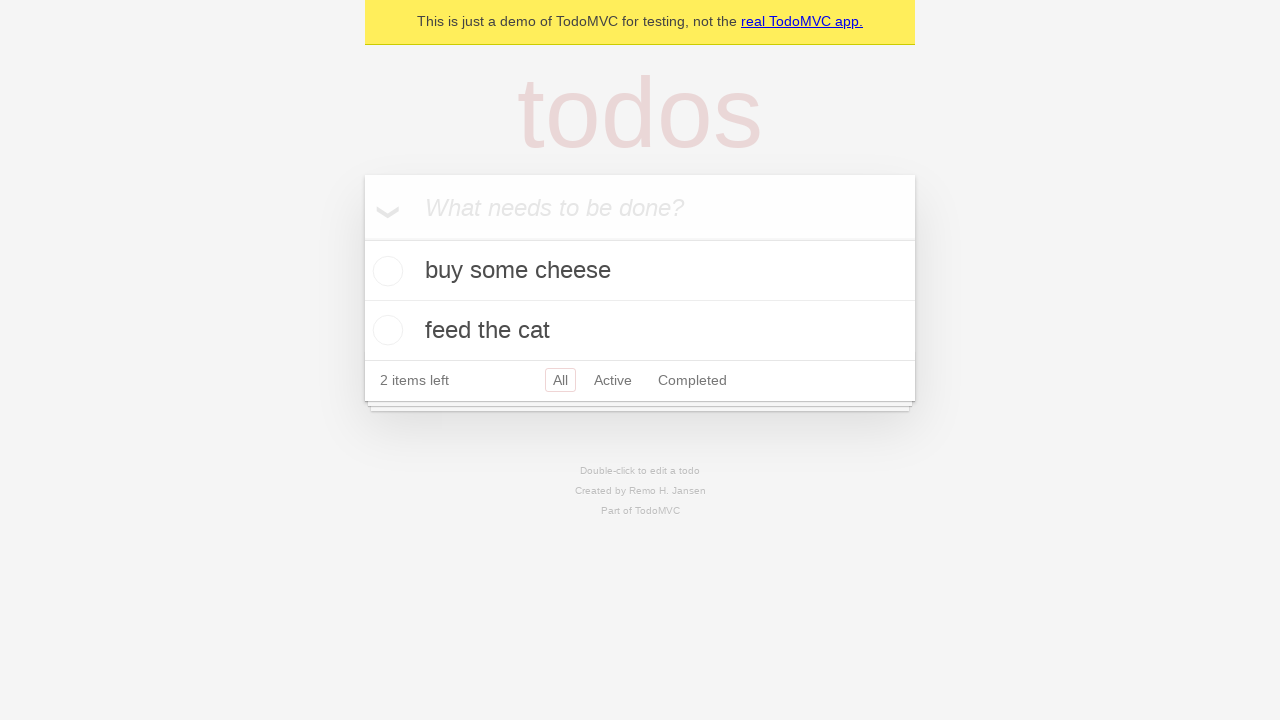

Filled new todo field with 'book a doctors appointment' on internal:attr=[placeholder="What needs to be done?"i]
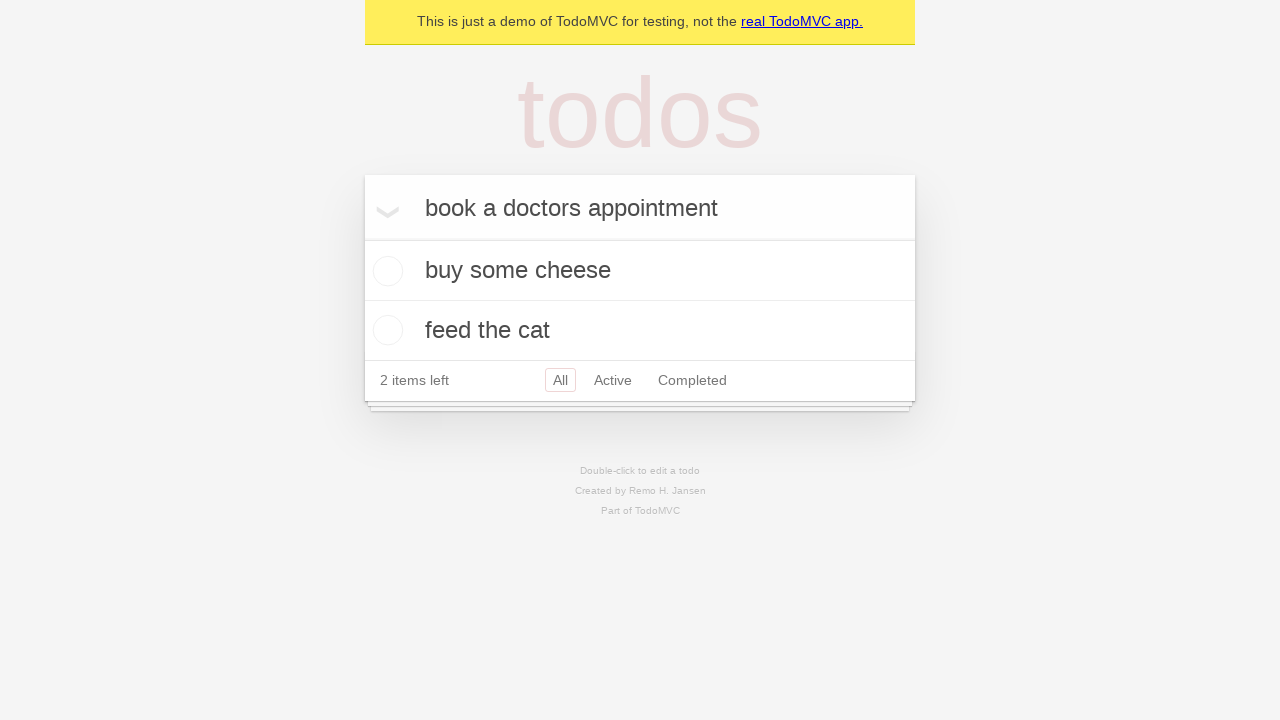

Pressed Enter to add todo item 'book a doctors appointment' on internal:attr=[placeholder="What needs to be done?"i]
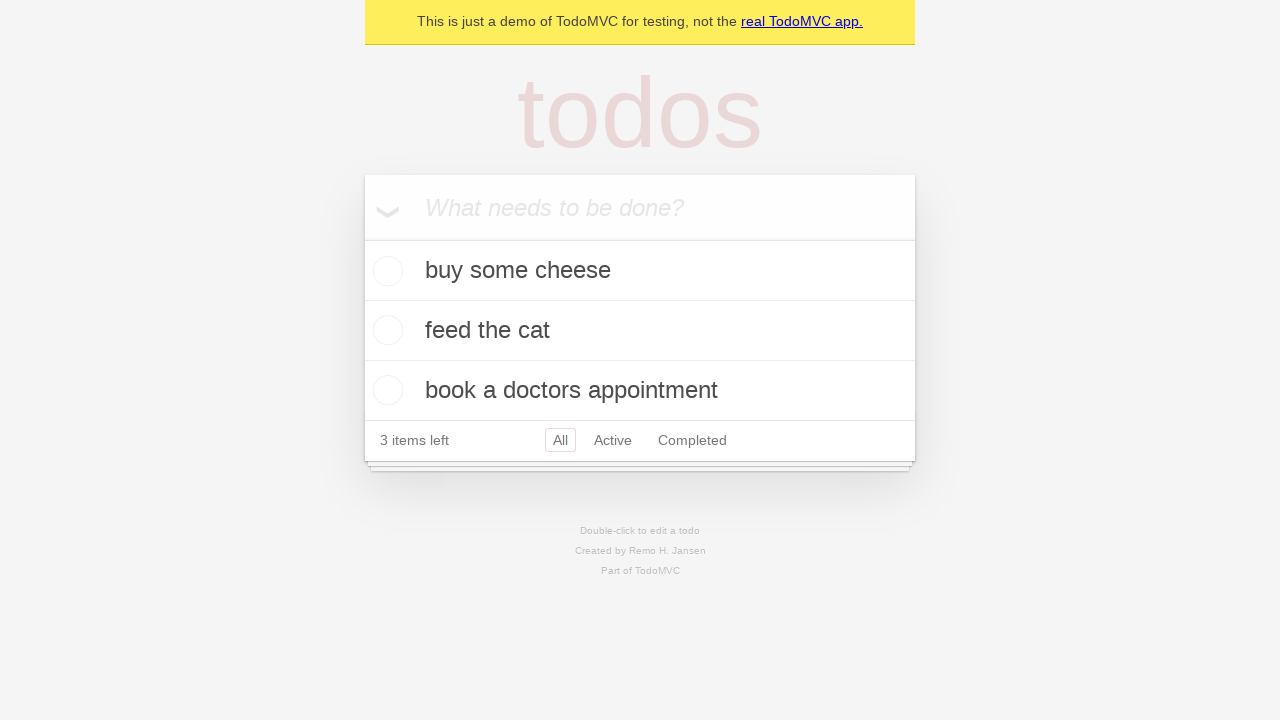

Waited for all 3 todo items to be created in localStorage
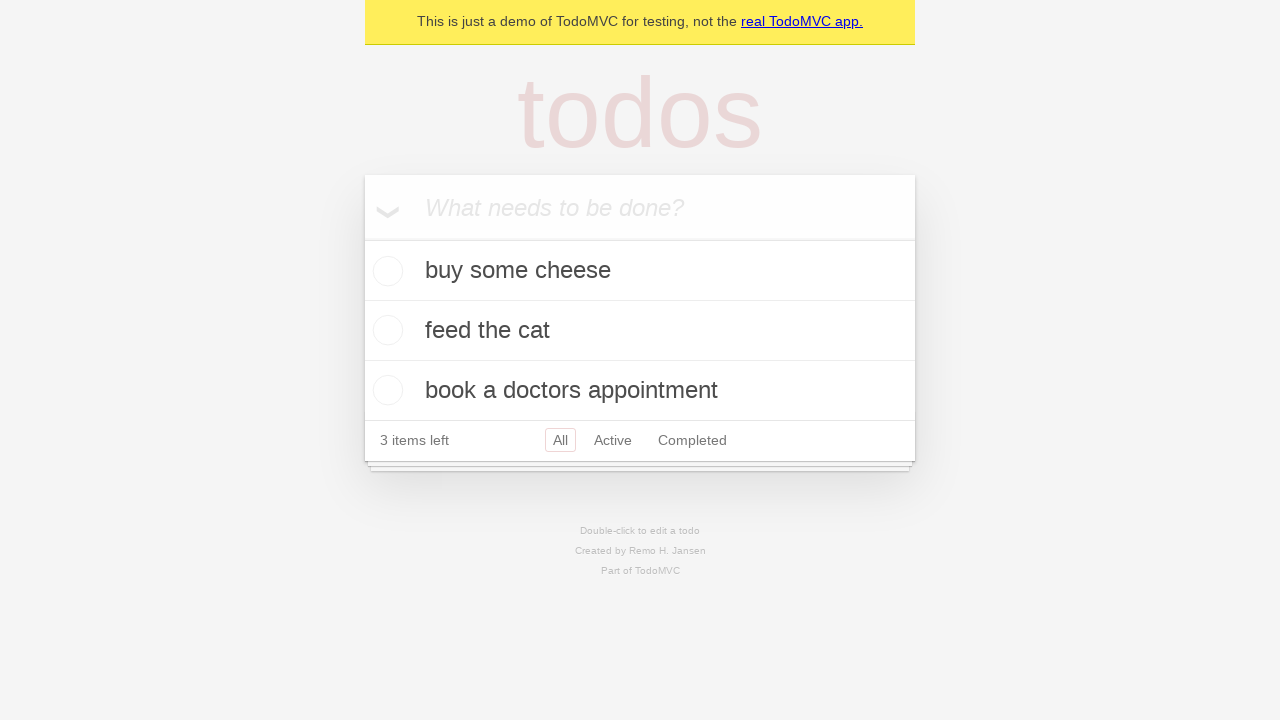

Checked the 'Mark all as complete' toggle to mark all items as complete at (362, 238) on internal:label="Mark all as complete"i
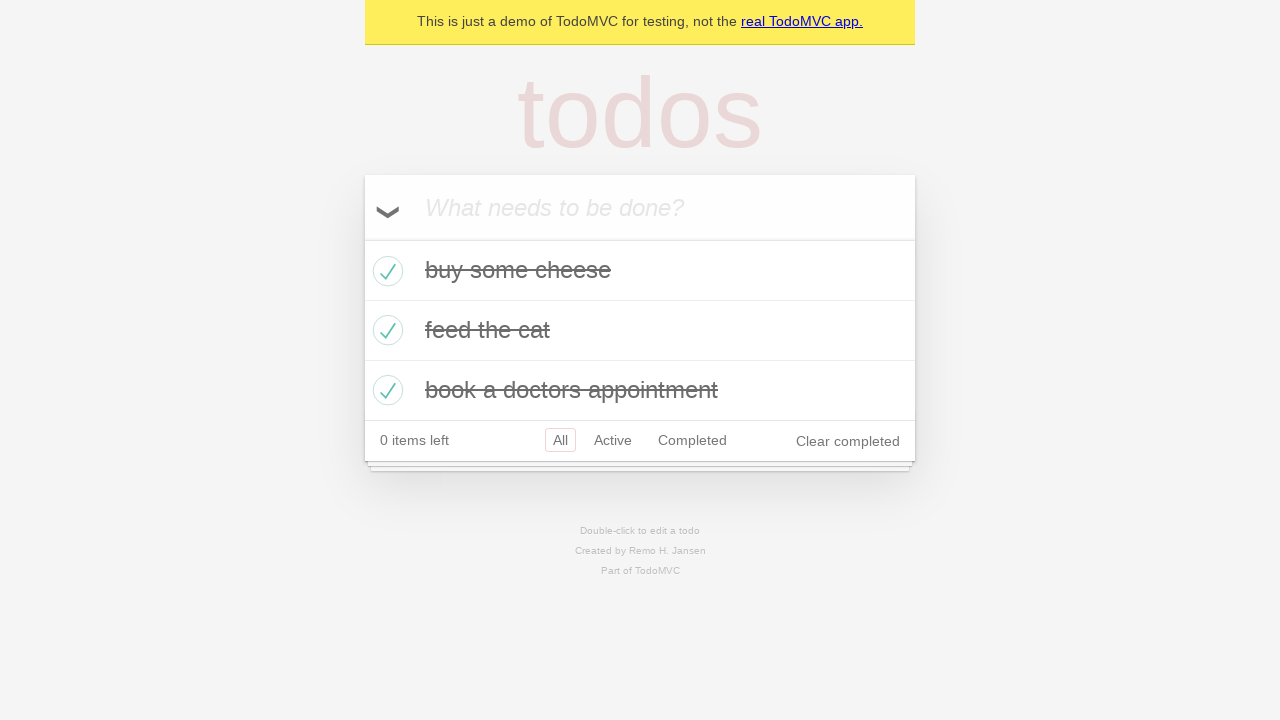

Unchecked the 'Mark all as complete' toggle to clear the complete state of all items at (362, 238) on internal:label="Mark all as complete"i
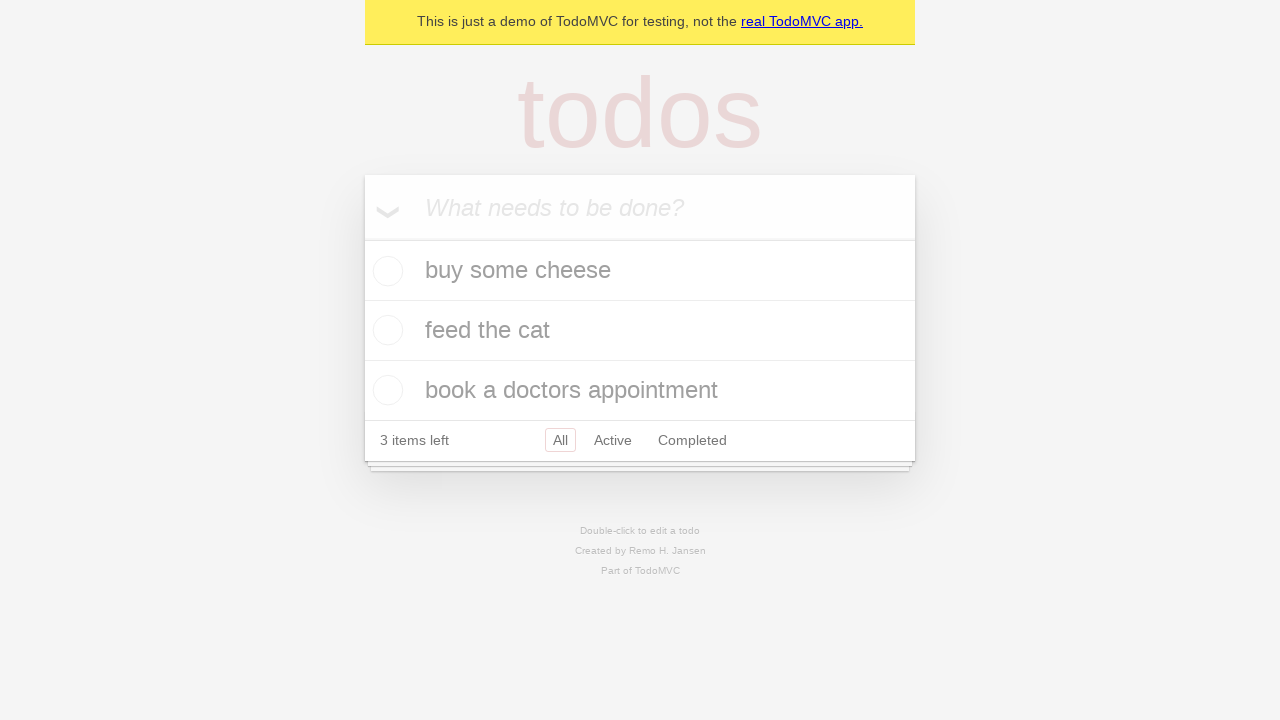

Waited for first todo item to be visible and verified items are uncompleted
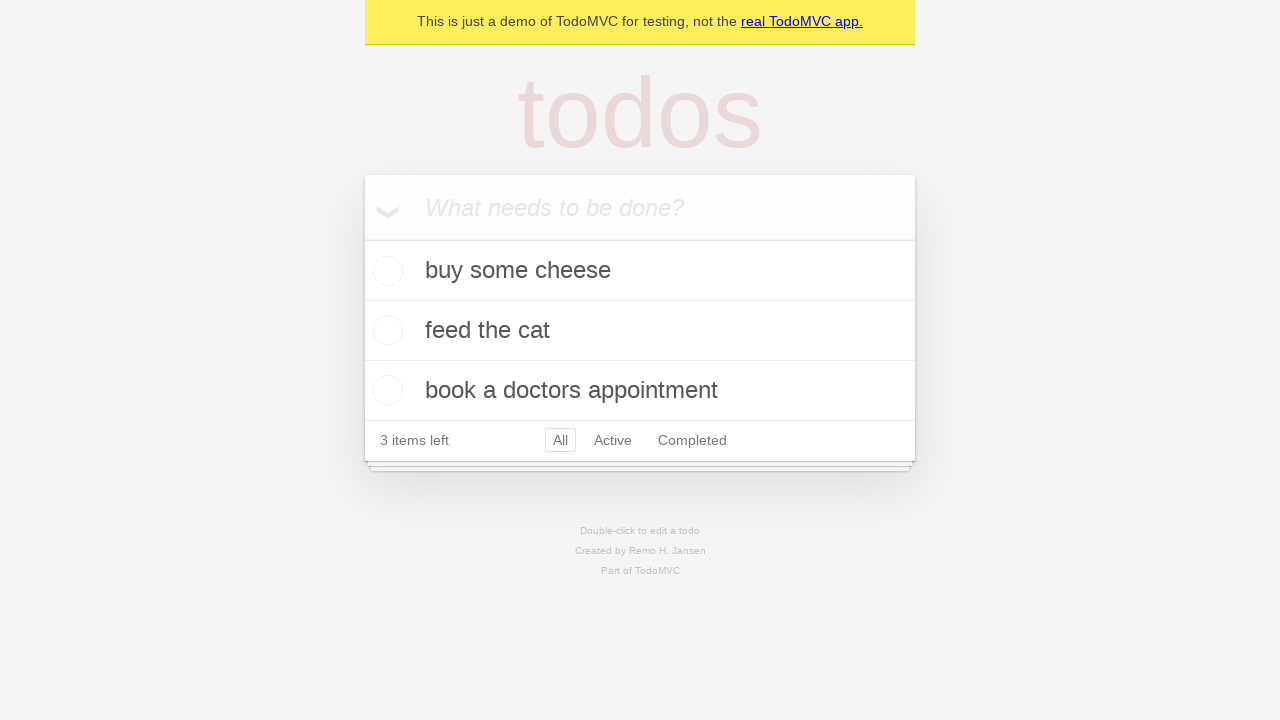

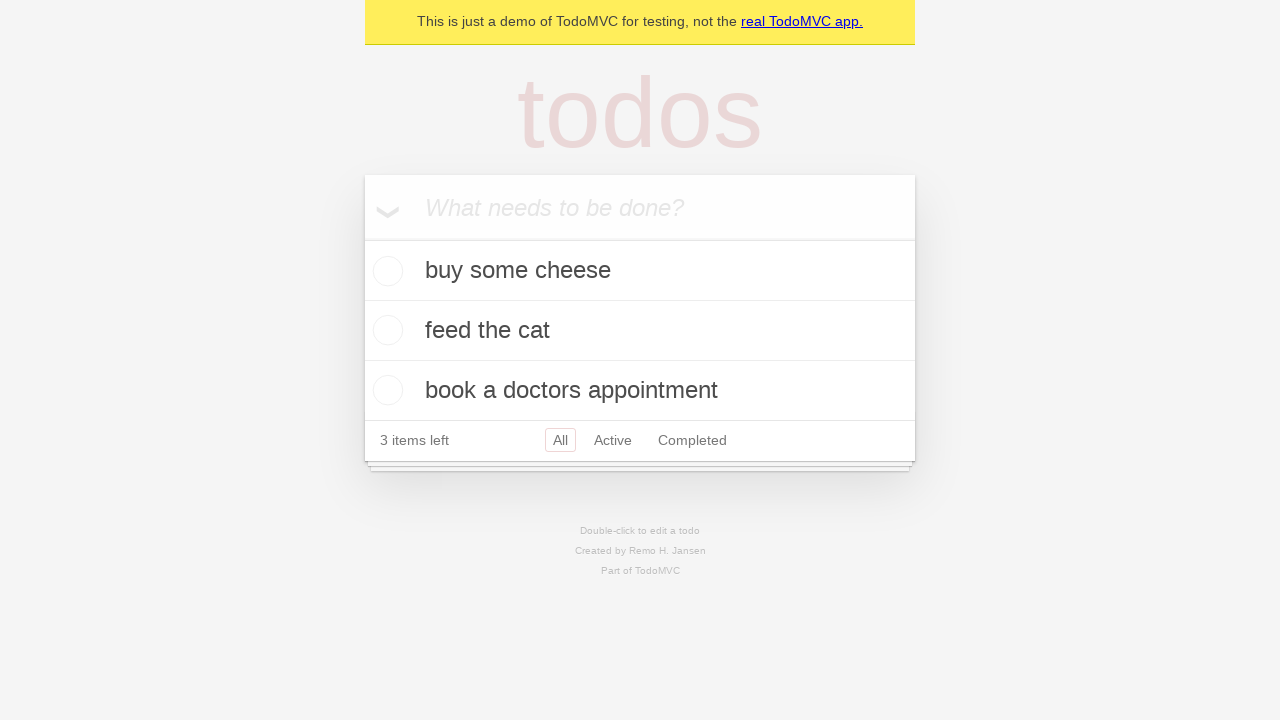